Tests a demo form by filling in personal information fields including first name, last name, gender selection via radio buttons, date of birth, address, email, password, company, and role selection from a dropdown.

Starting URL: https://katalon-test.s3.amazonaws.com/demo-aut/dist/html/form.html

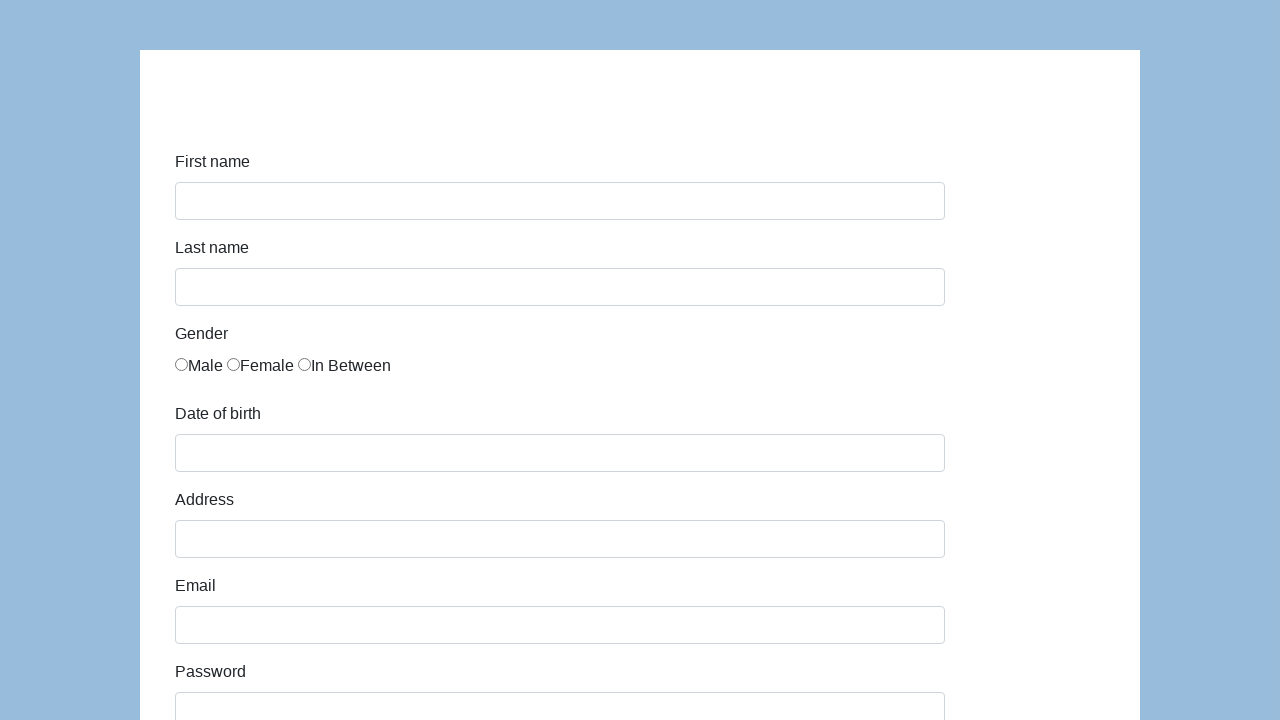

Navigated to demo form page
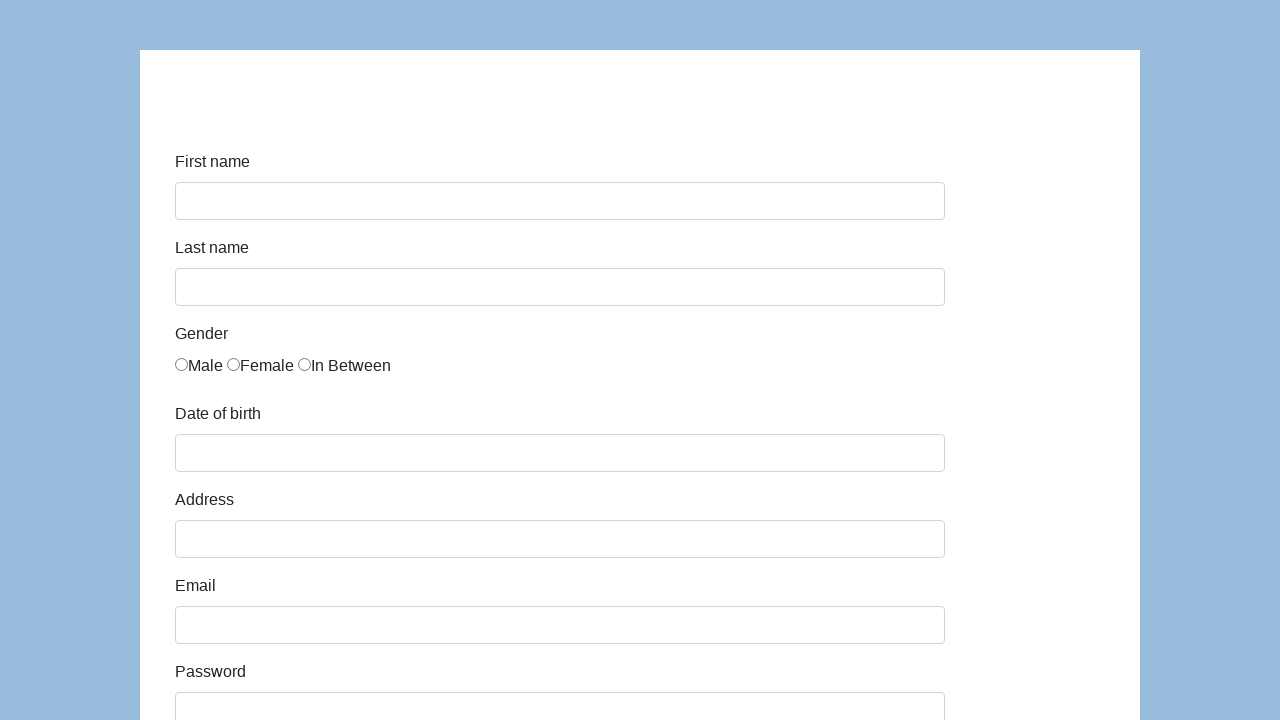

Filled first name field with 'Karolina' on #first-name
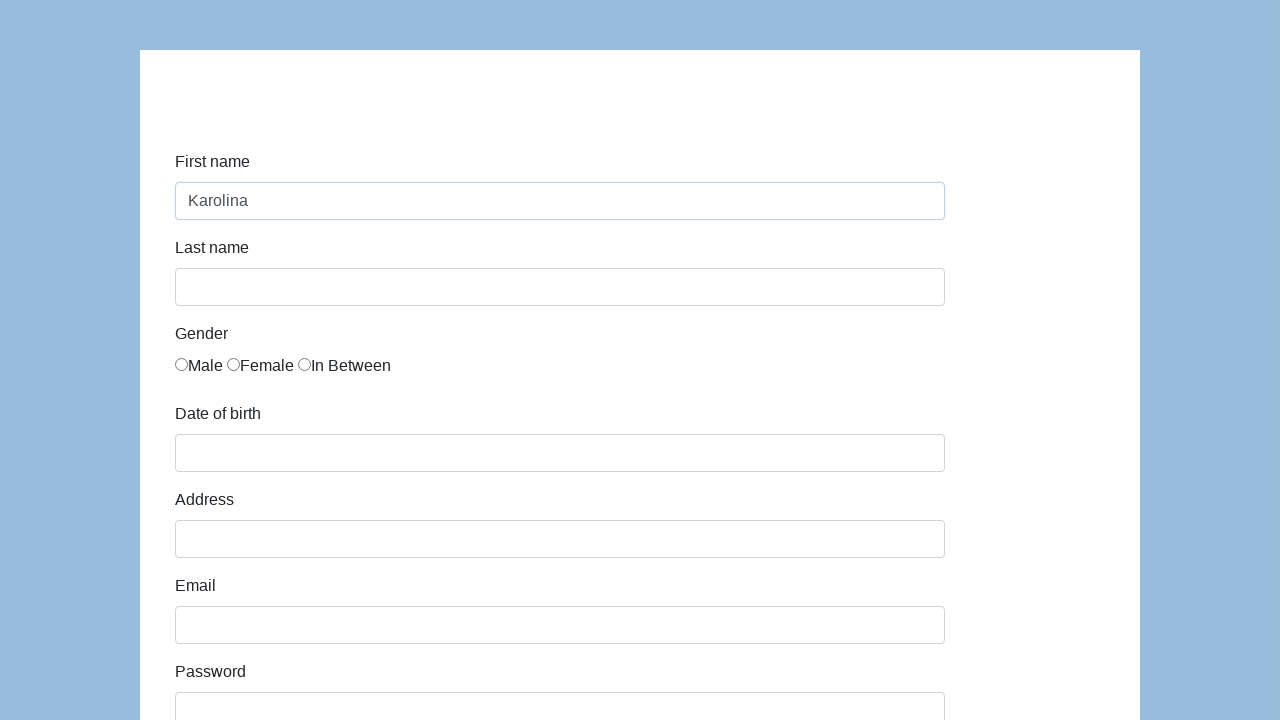

Filled last name field with 'Kowalski' on #last-name
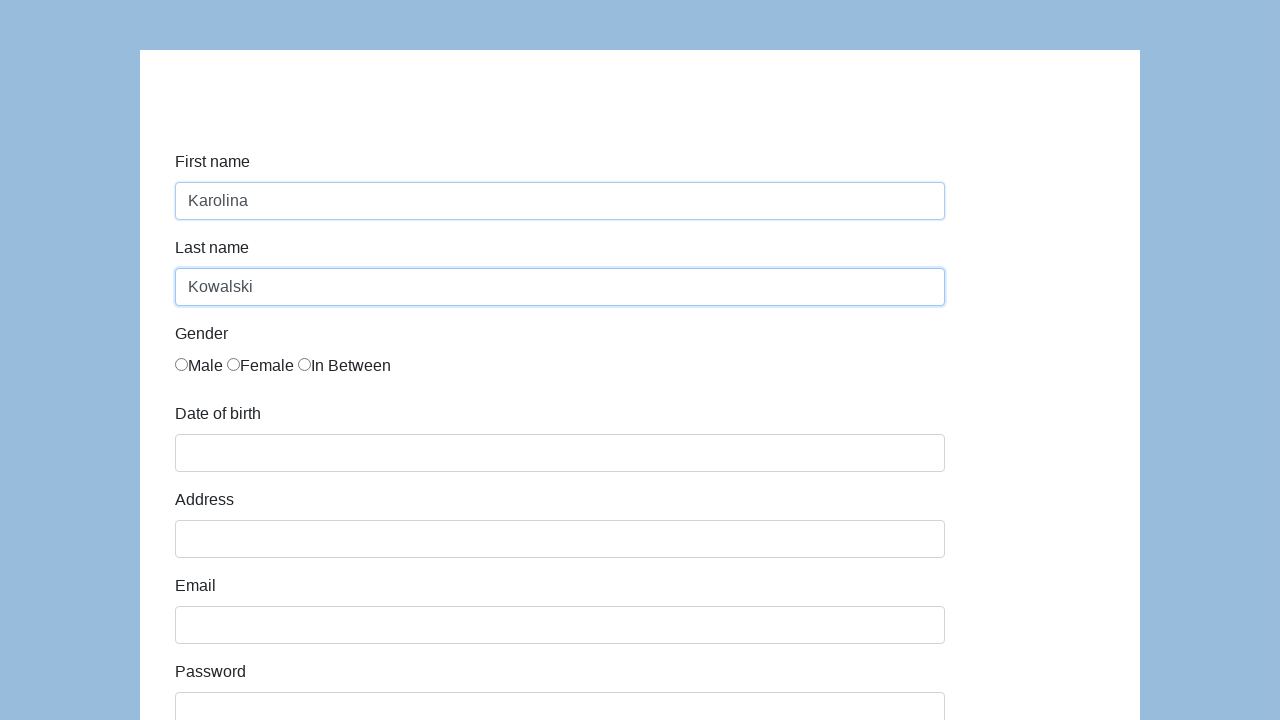

Clicked Male gender radio button at (199, 366) on xpath=//label[text()='Male']
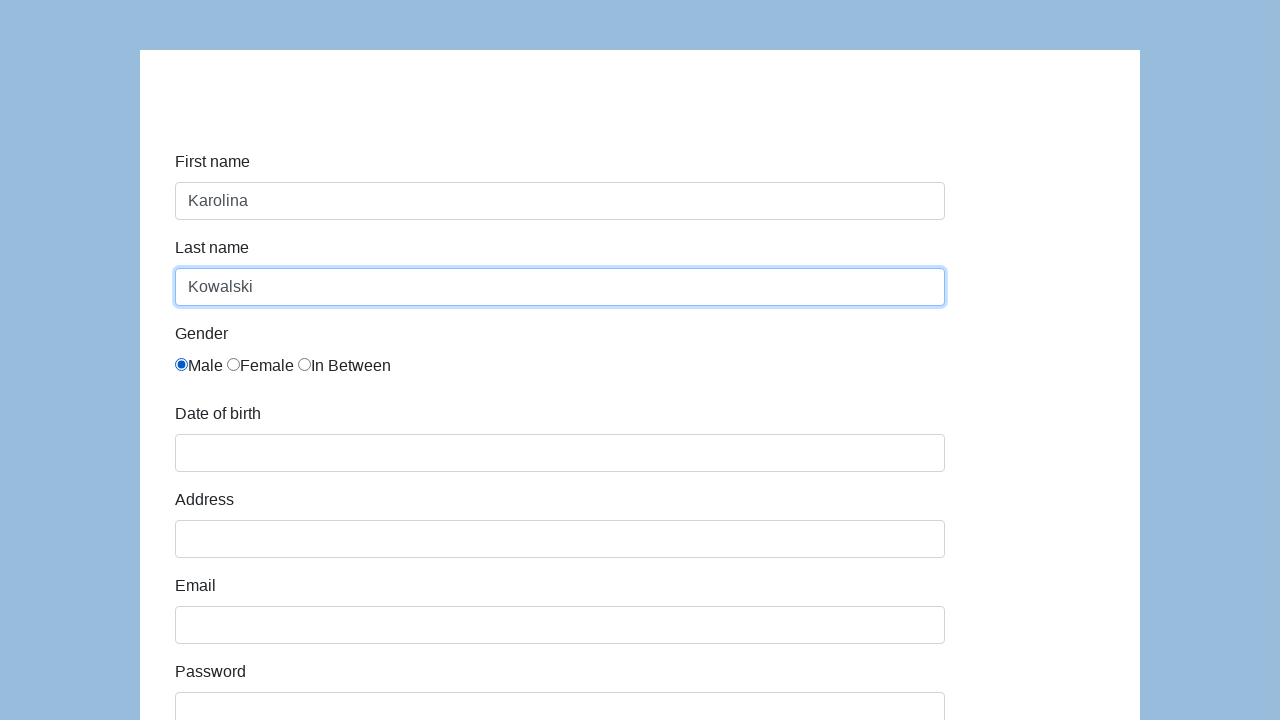

Clicked Female gender radio button at (260, 366) on xpath=//label[text()='Female']
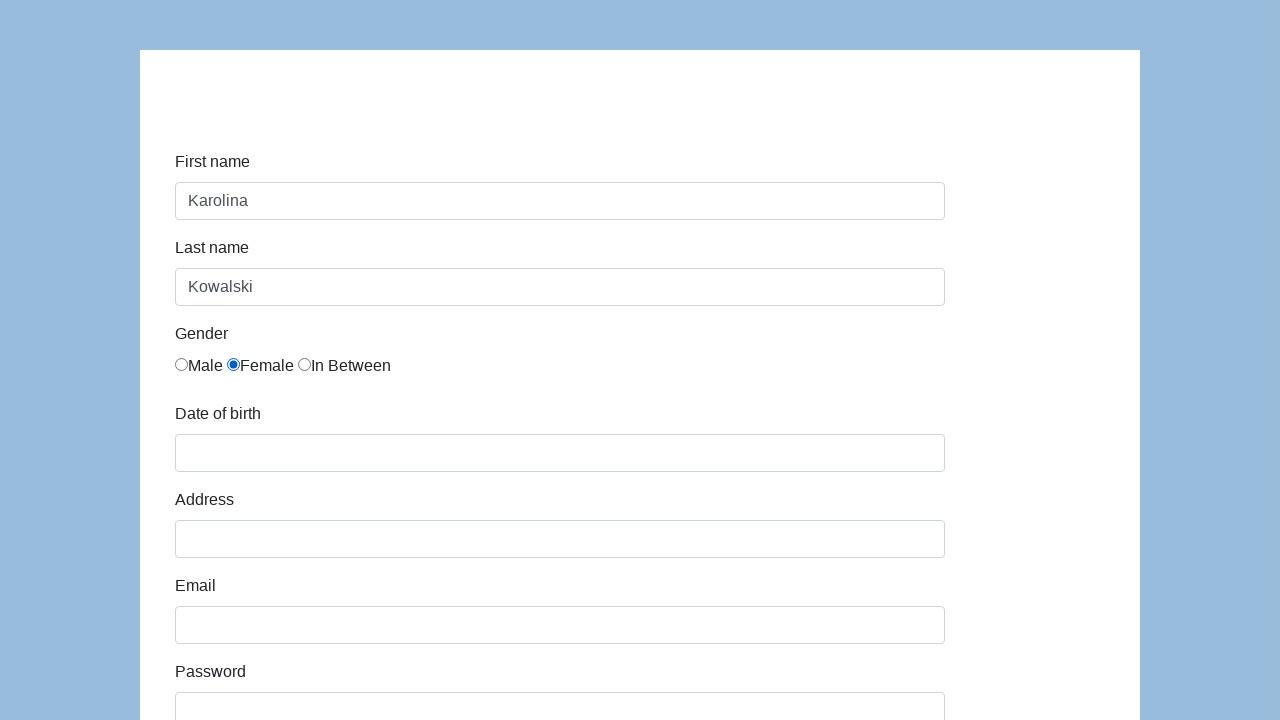

Clicked In Between gender radio button at (344, 366) on xpath=//label[text()='In Between']
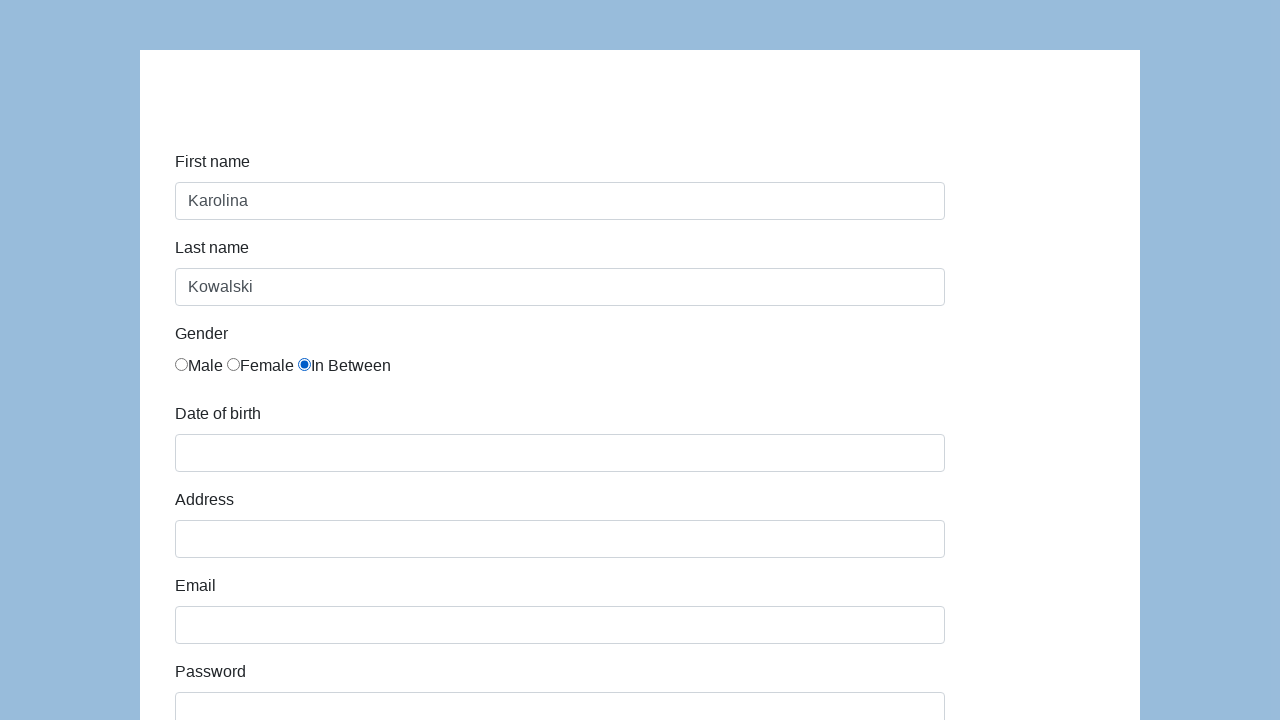

Selected Female as final gender choice at (234, 364) on xpath=//label[text()='Female']/input[@name='gender']
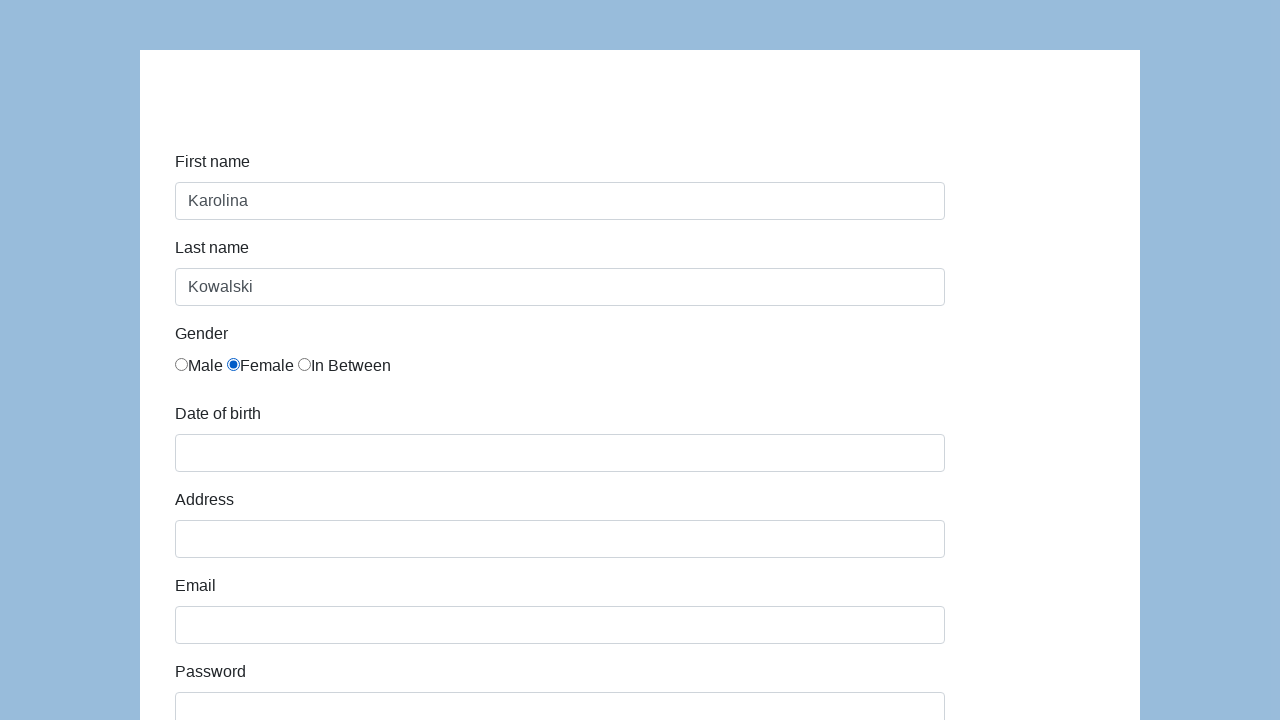

Filled date of birth field with '05/22/2010' on #dob
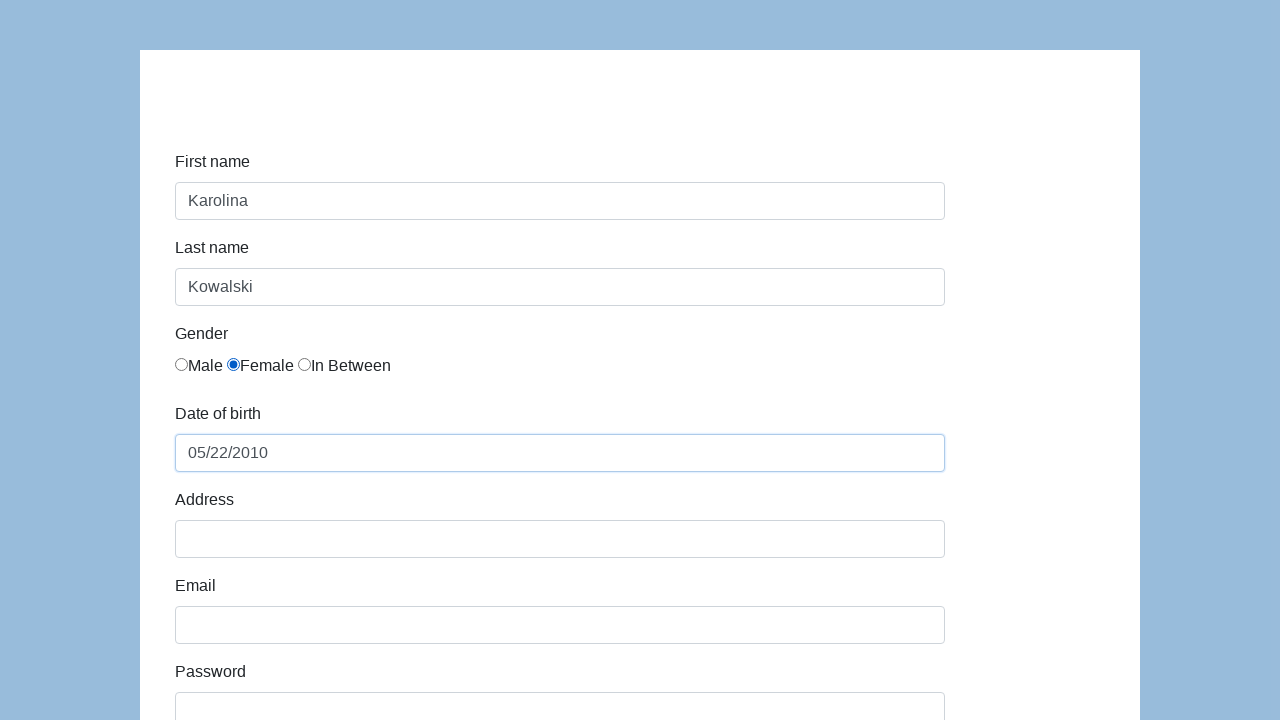

Filled address field with 'Prosta 51' on #address
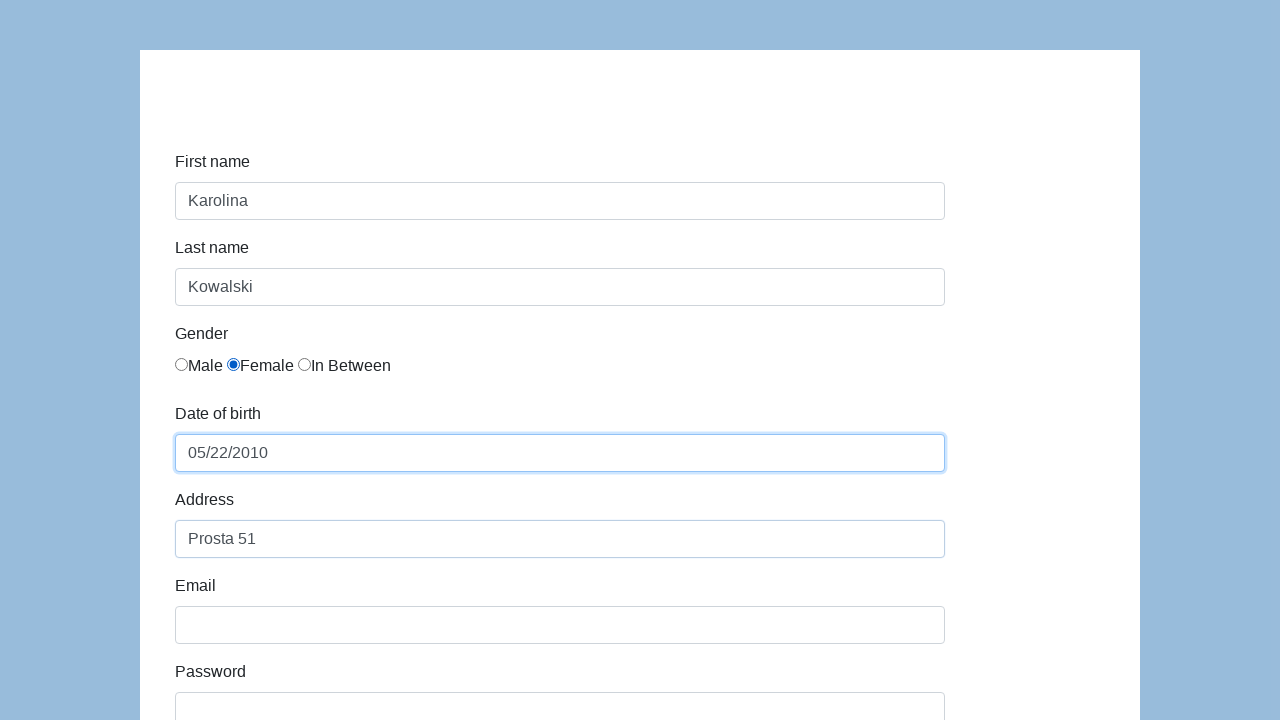

Filled email field with 'karol.kowalski@mailinator.com' on #email
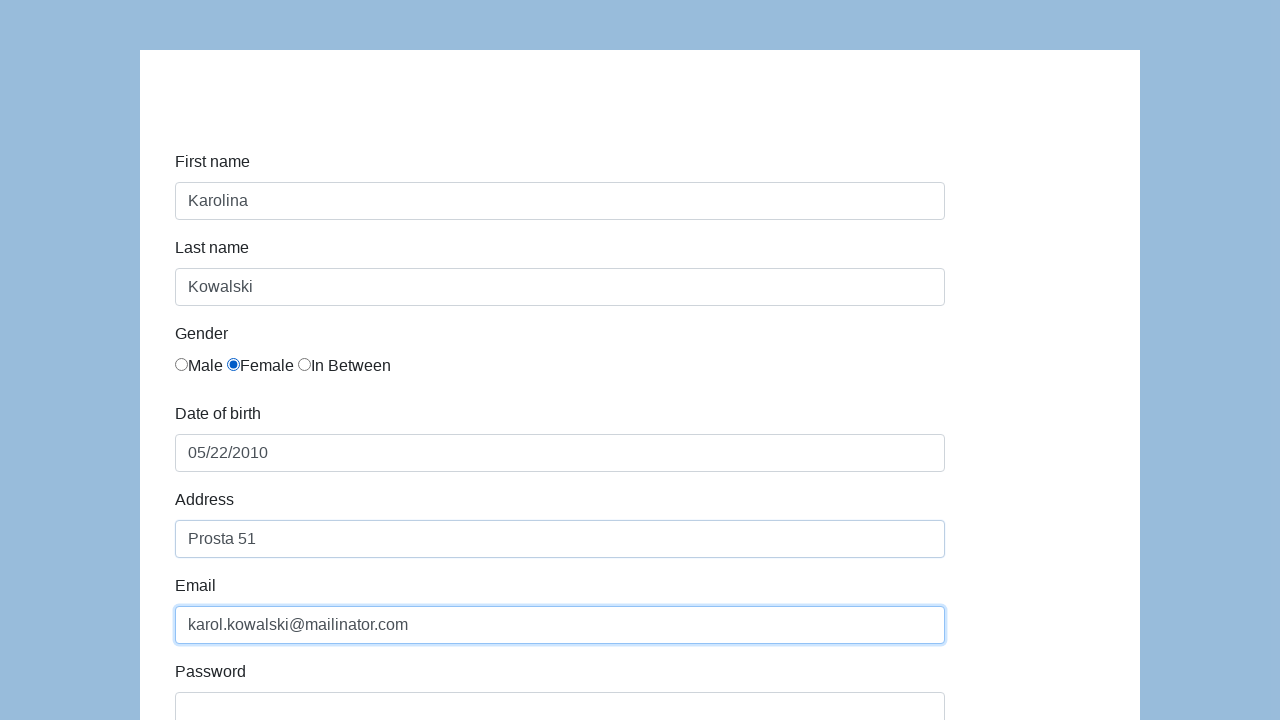

Filled password field with 'Pass123' on #password
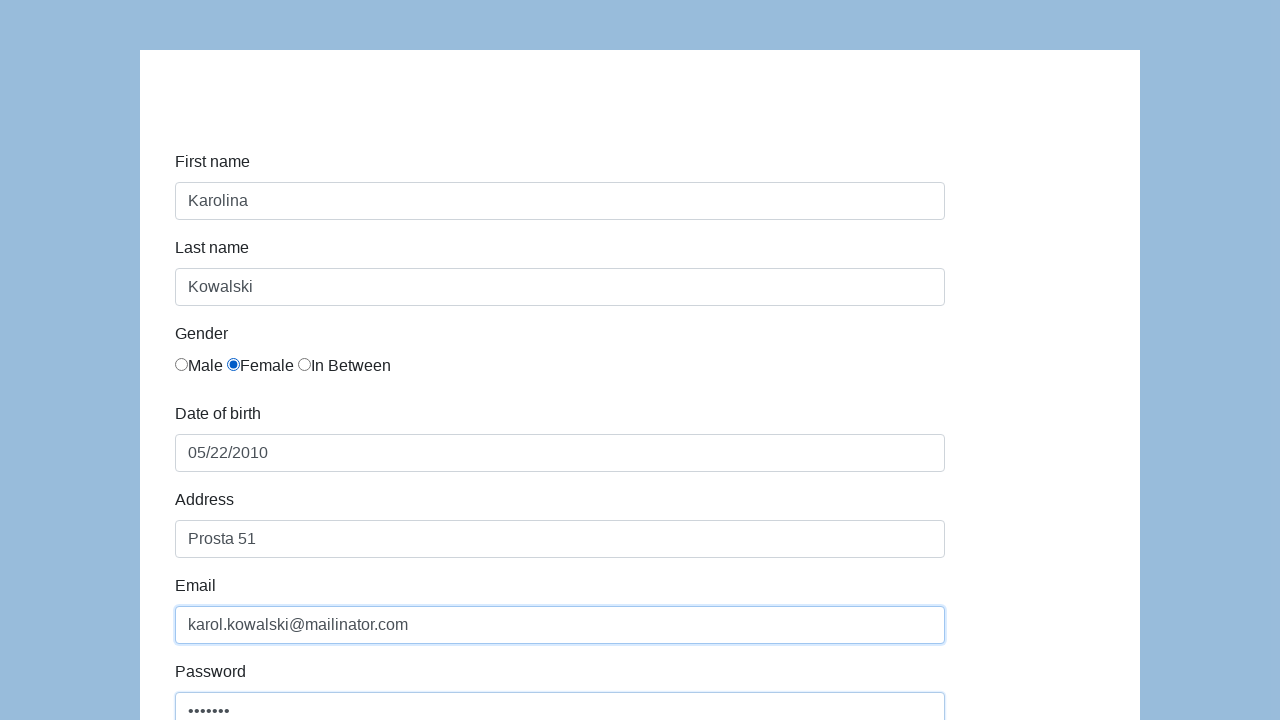

Filled company field with 'Coders Lab' on #company
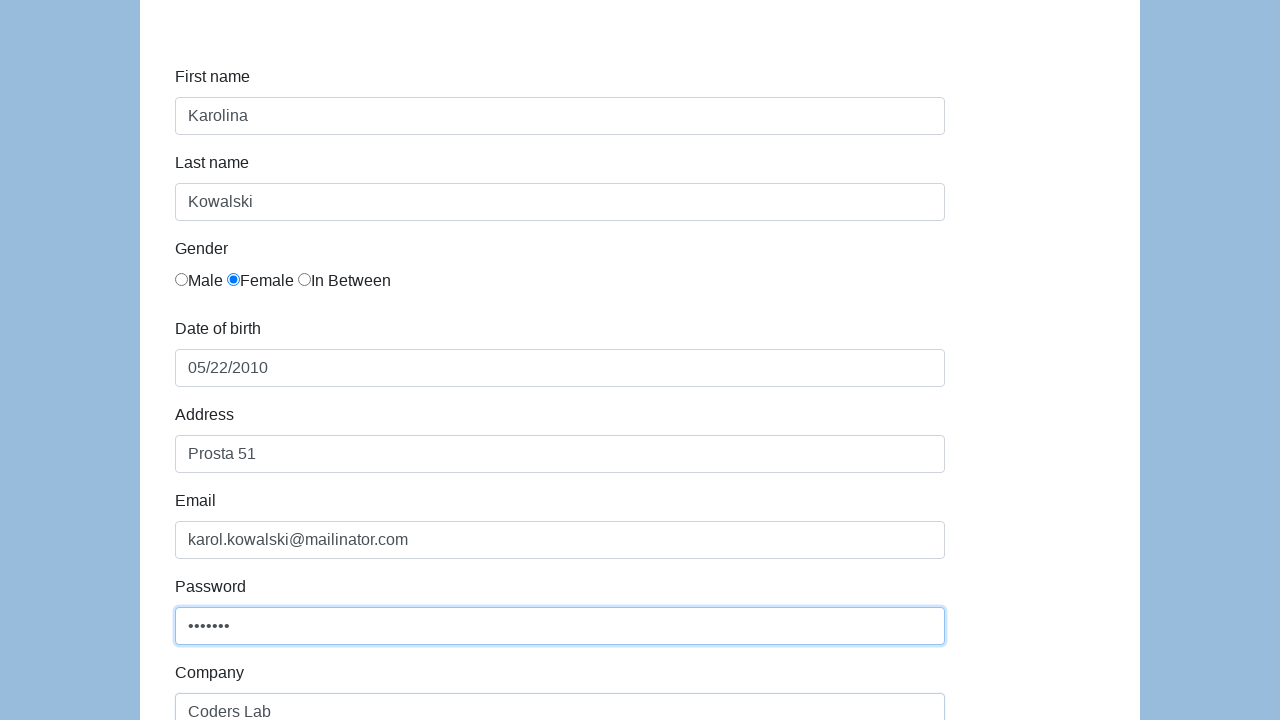

Selected 'QA' from role dropdown on #role
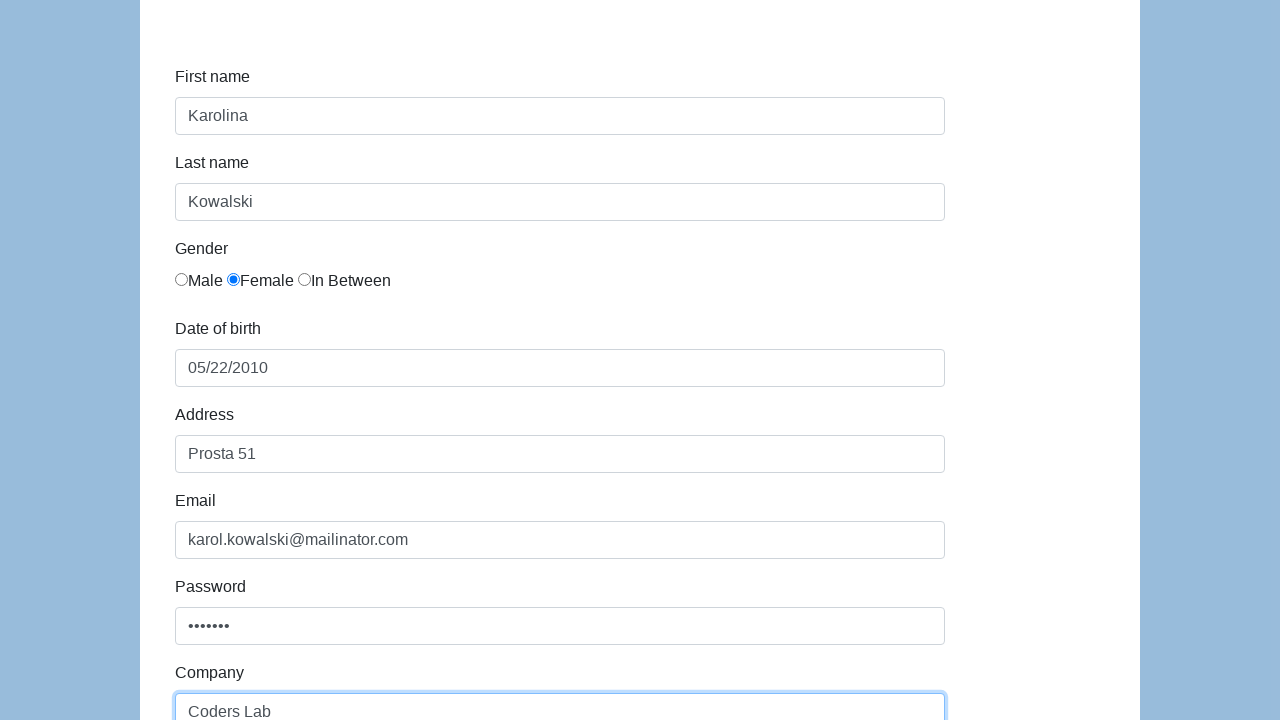

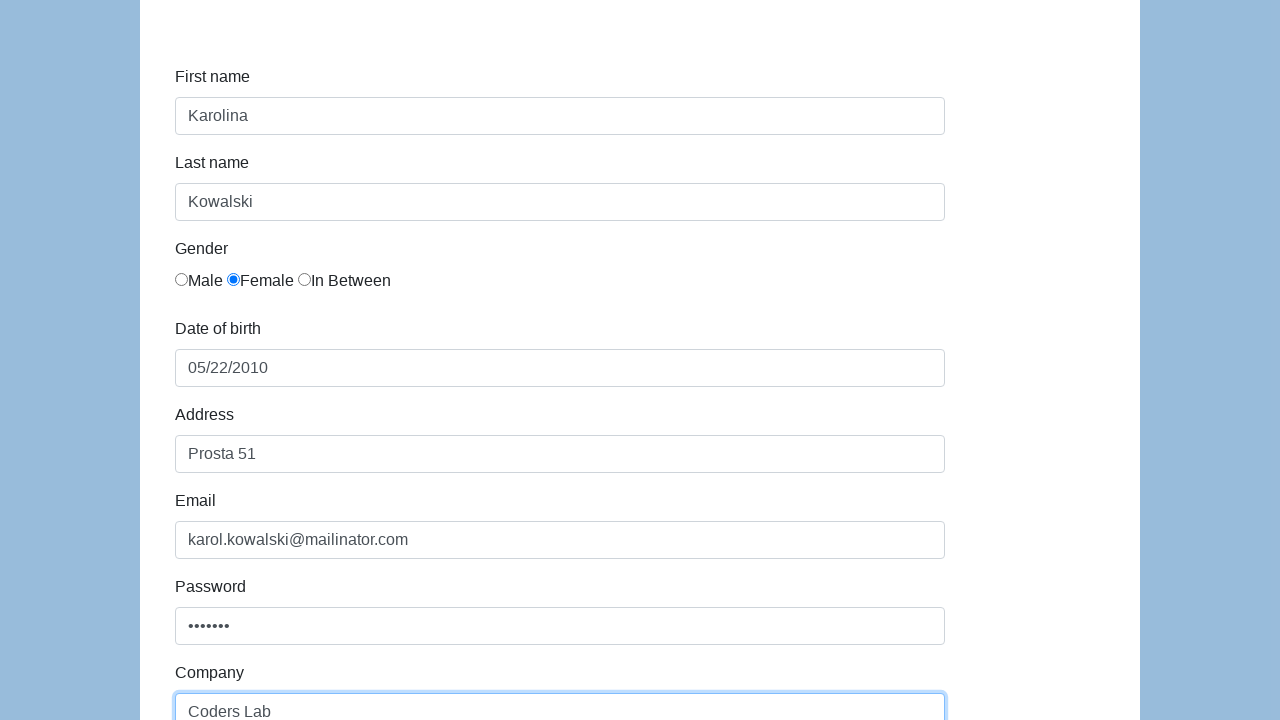